Tests the river level search form on a Brazilian website by selecting a month and year from dropdown menus and clicking the search button to load results.

Starting URL: https://proamanaus.com.br/nivel-dos-rios

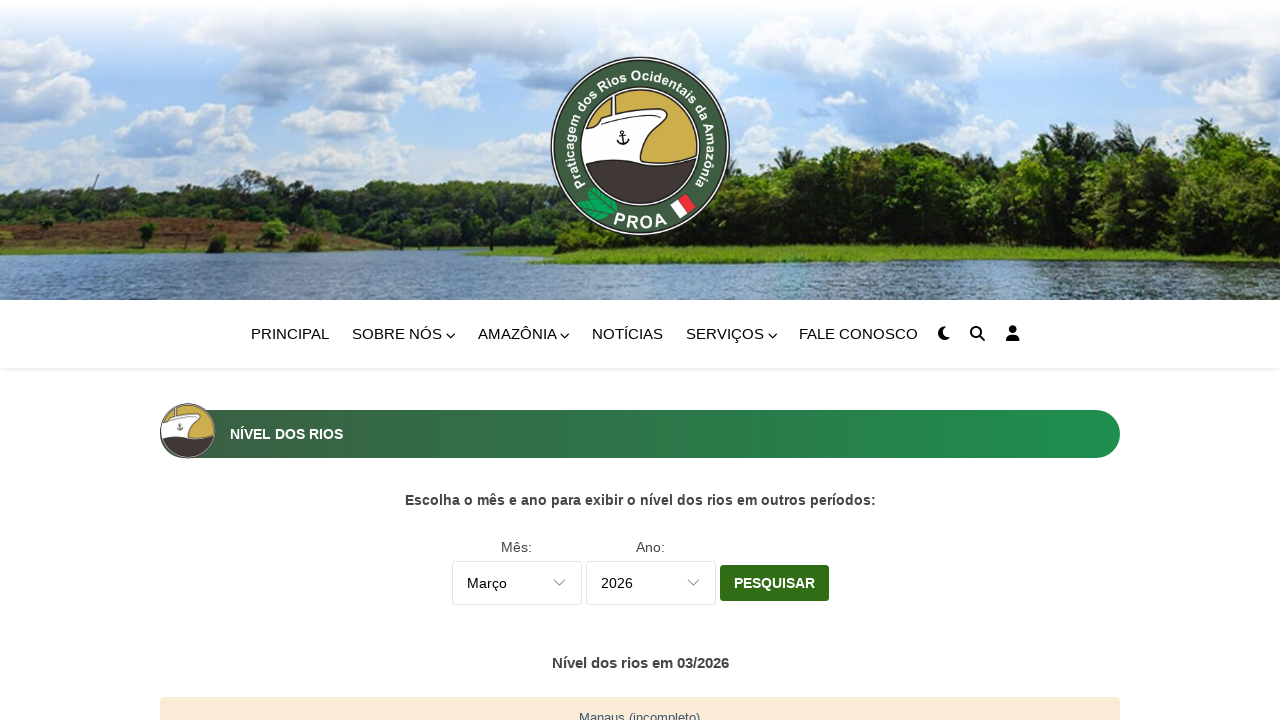

Waited for month dropdown to be available
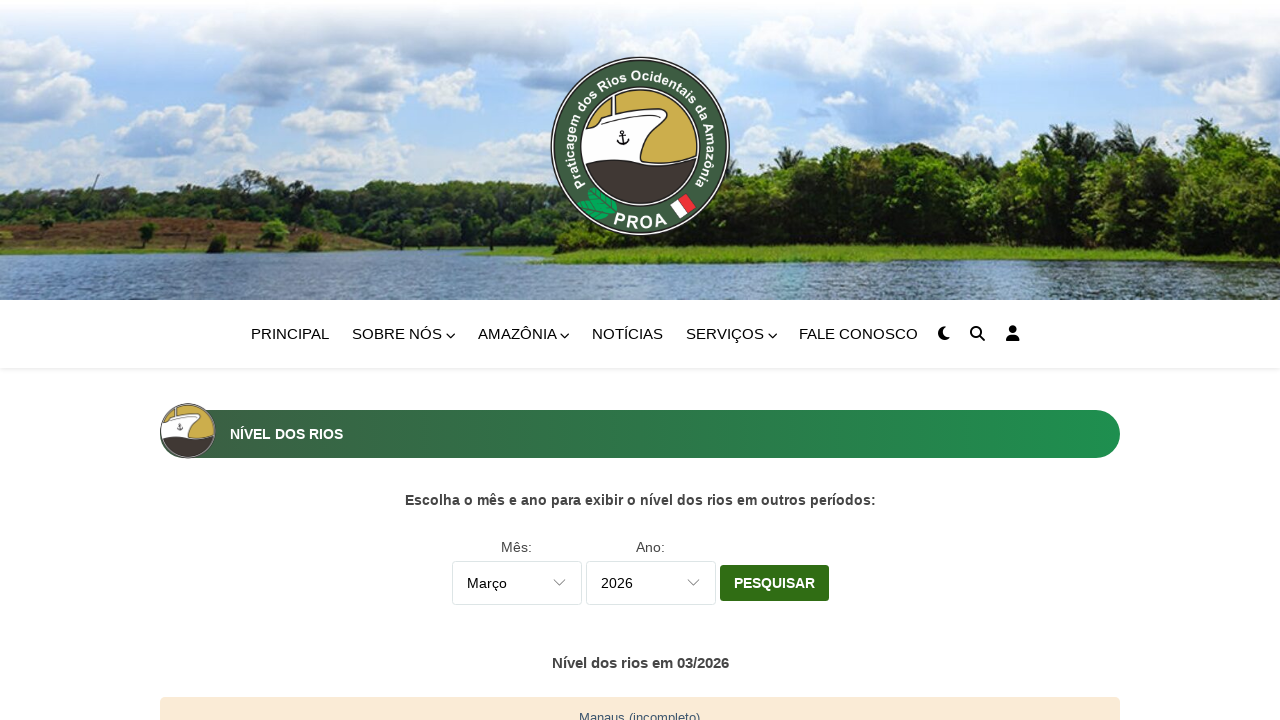

Waited for year dropdown to be available
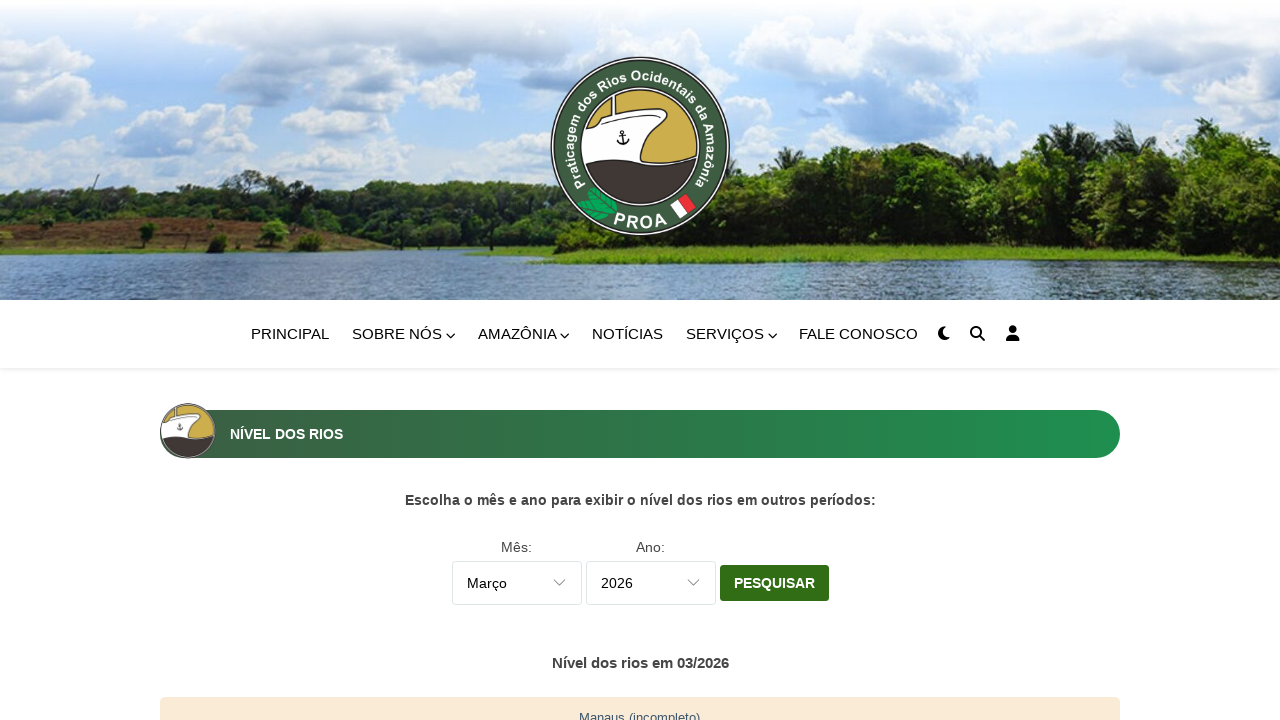

Selected 'Junho' (June) from month dropdown on select[name='mes']
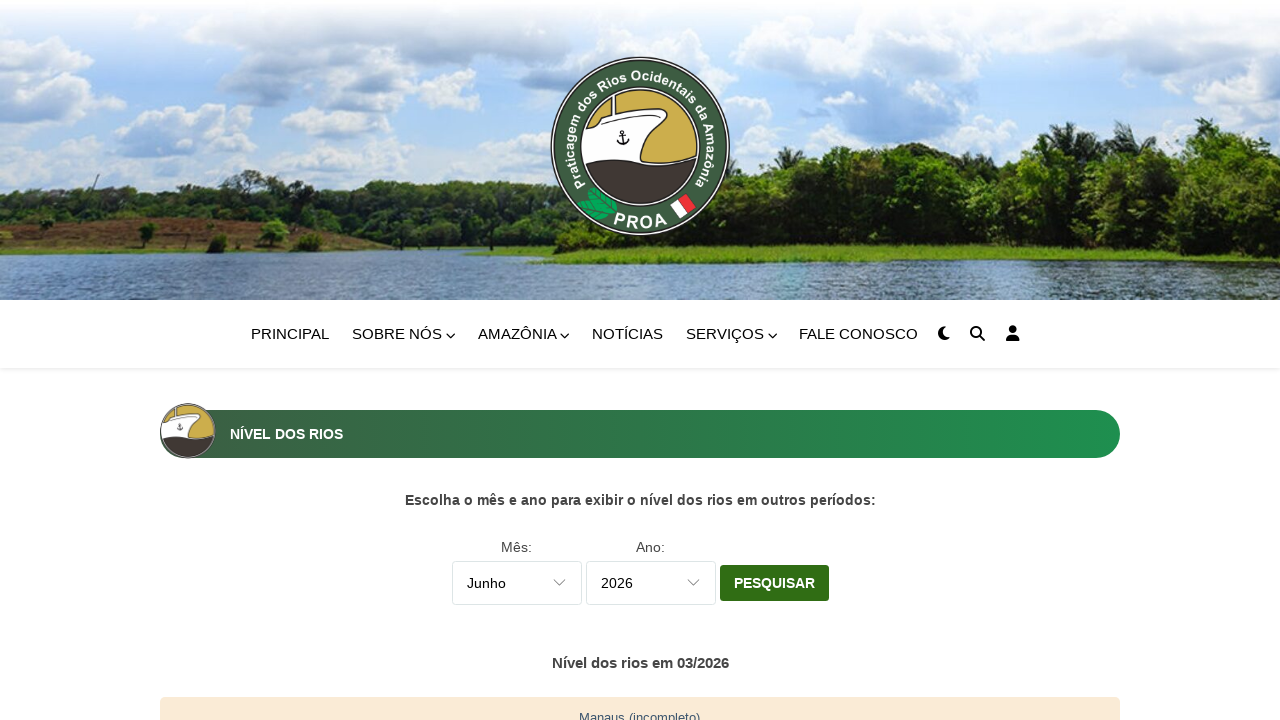

Selected '2023' from year dropdown on select[name='ano']
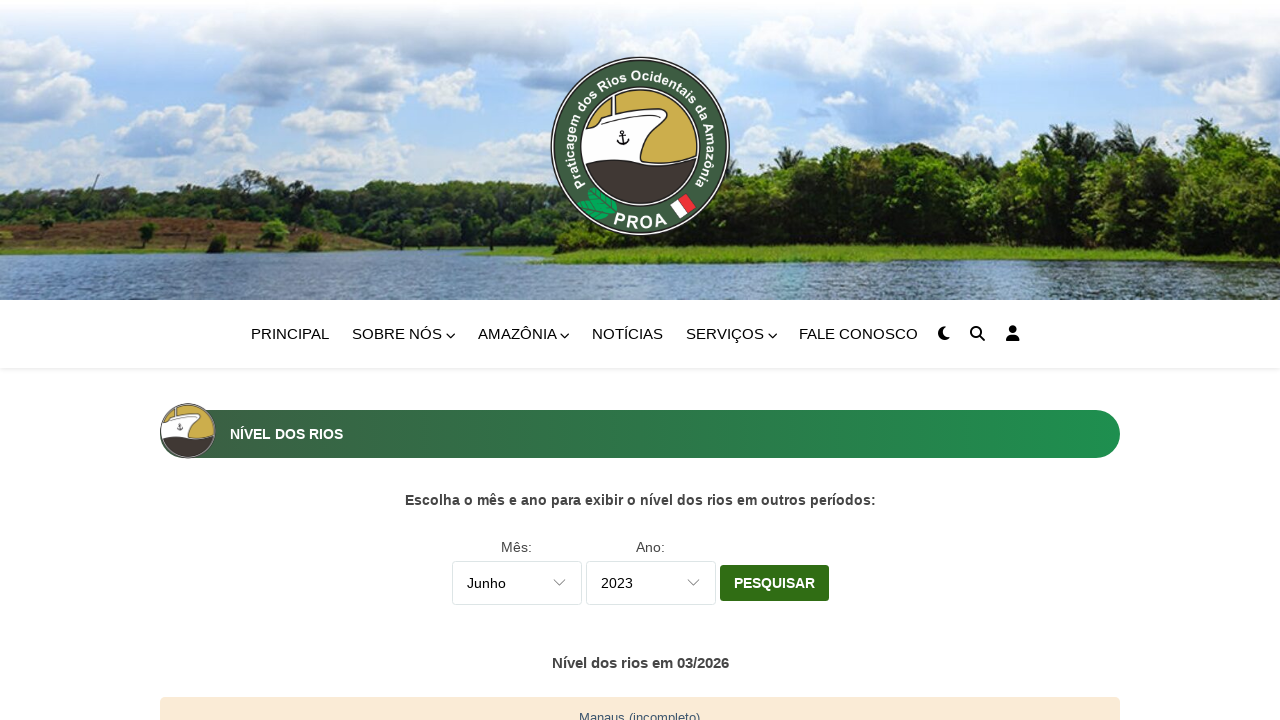

Clicked 'Pesquisar' (Search) button at (774, 583) on input.bt-submit[type='submit'][value='Pesquisar']
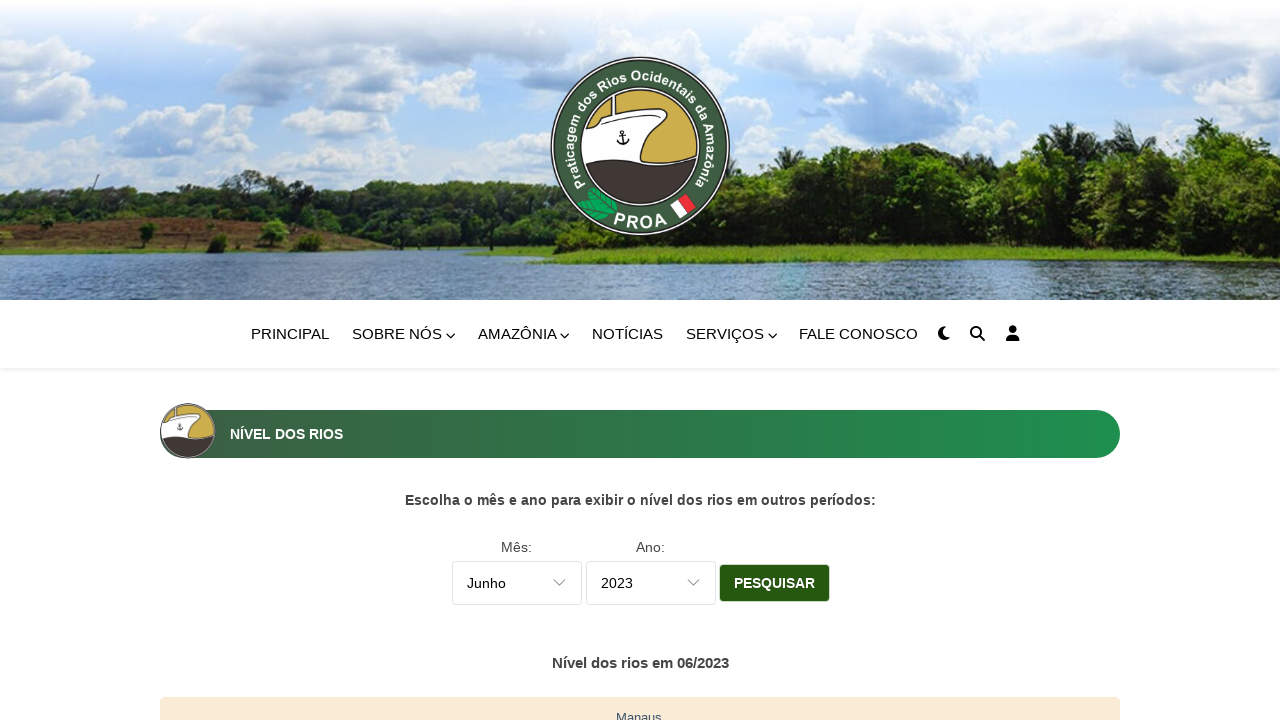

River level search results table loaded successfully
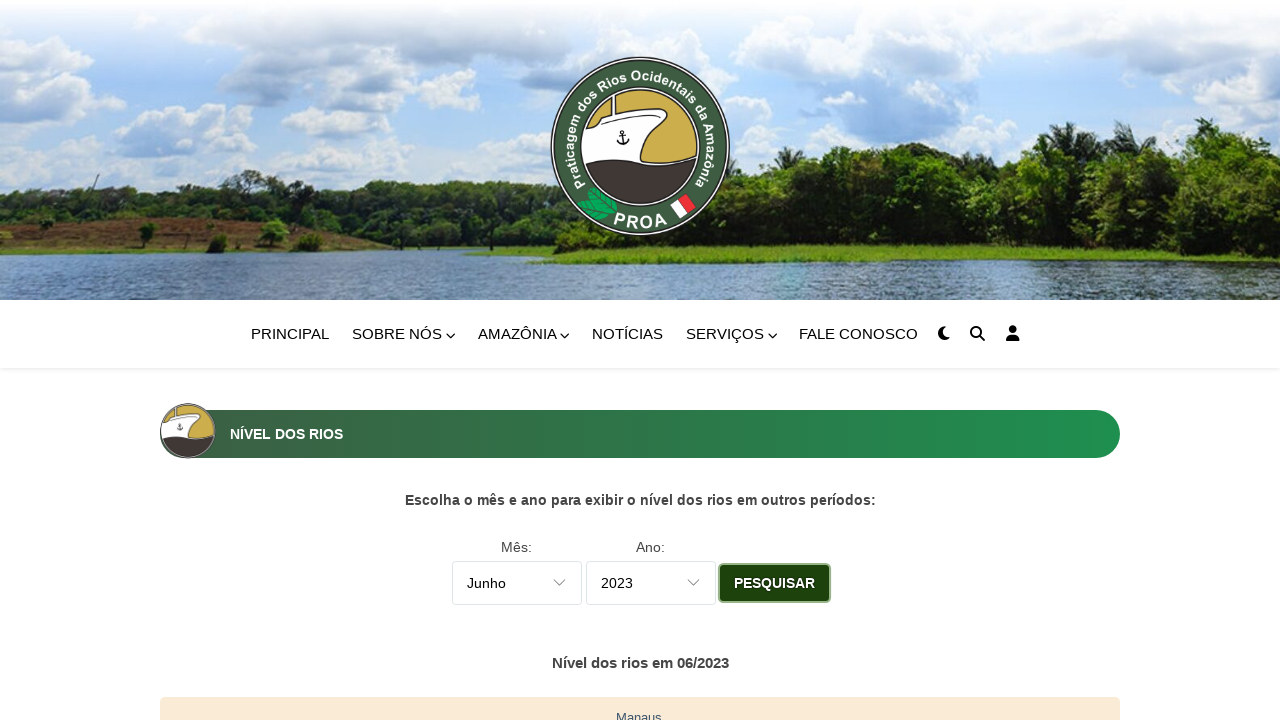

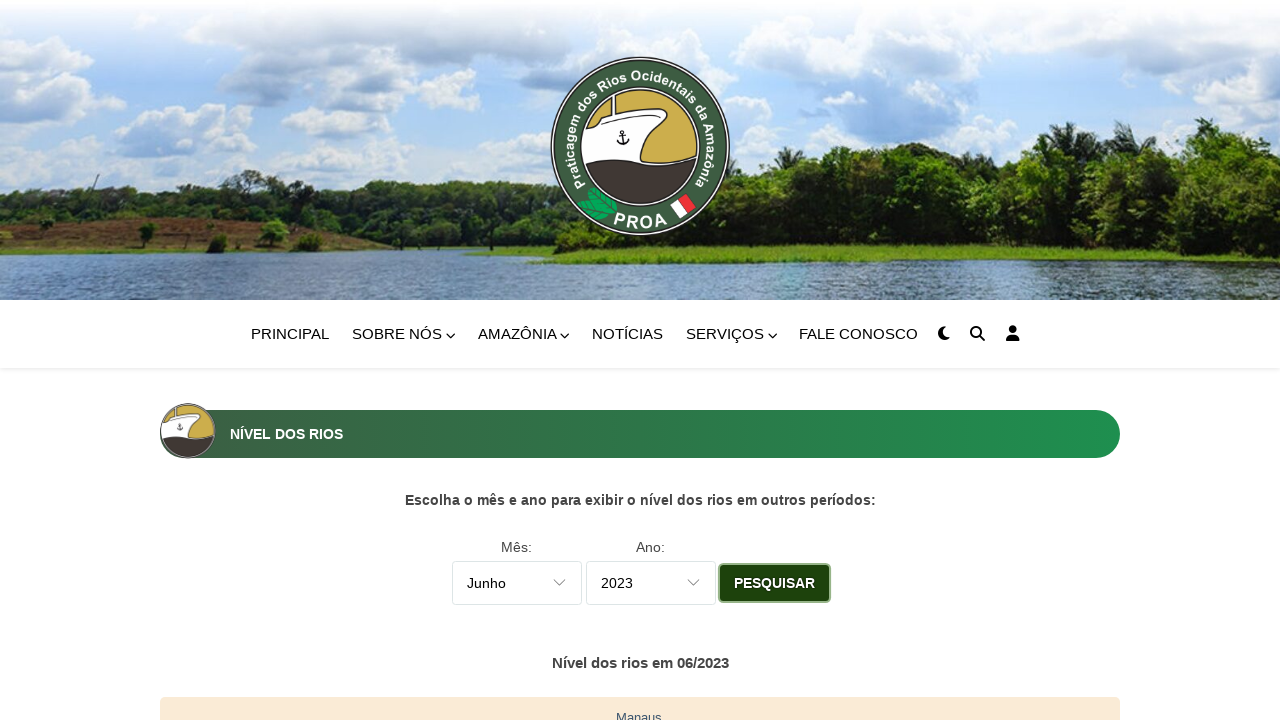